Tests CSS selector locator by scrolling to the CSS section and verifying an element with specific CSS classes is visible

Starting URL: https://practice.expandtesting.com/locators

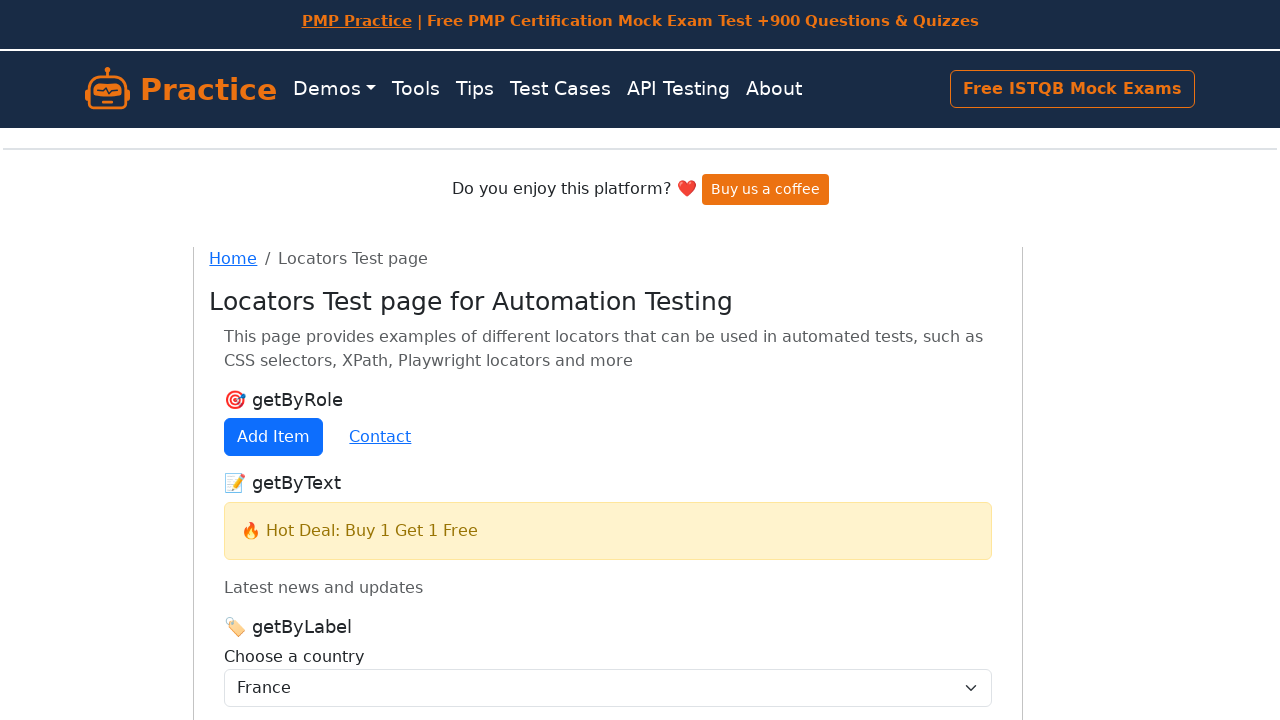

Scrolled to CSS section
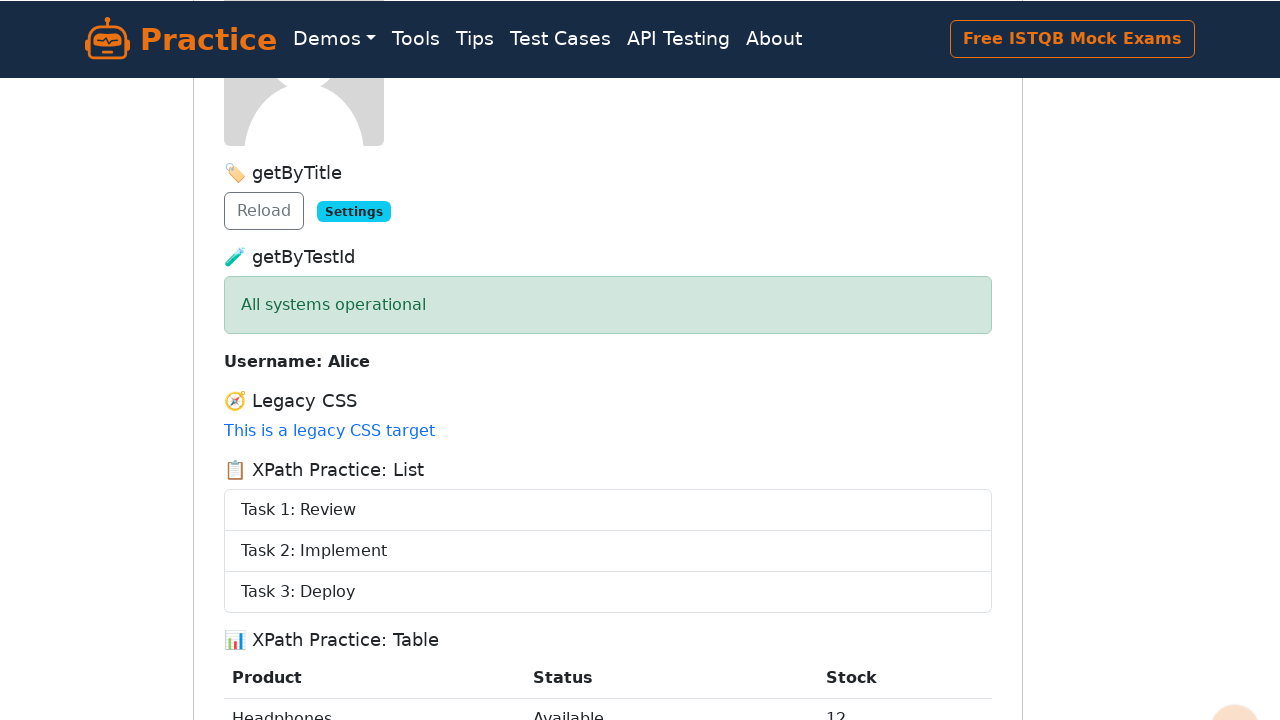

Located CSS element with selector 'div > span.legacy-css.text-primary'
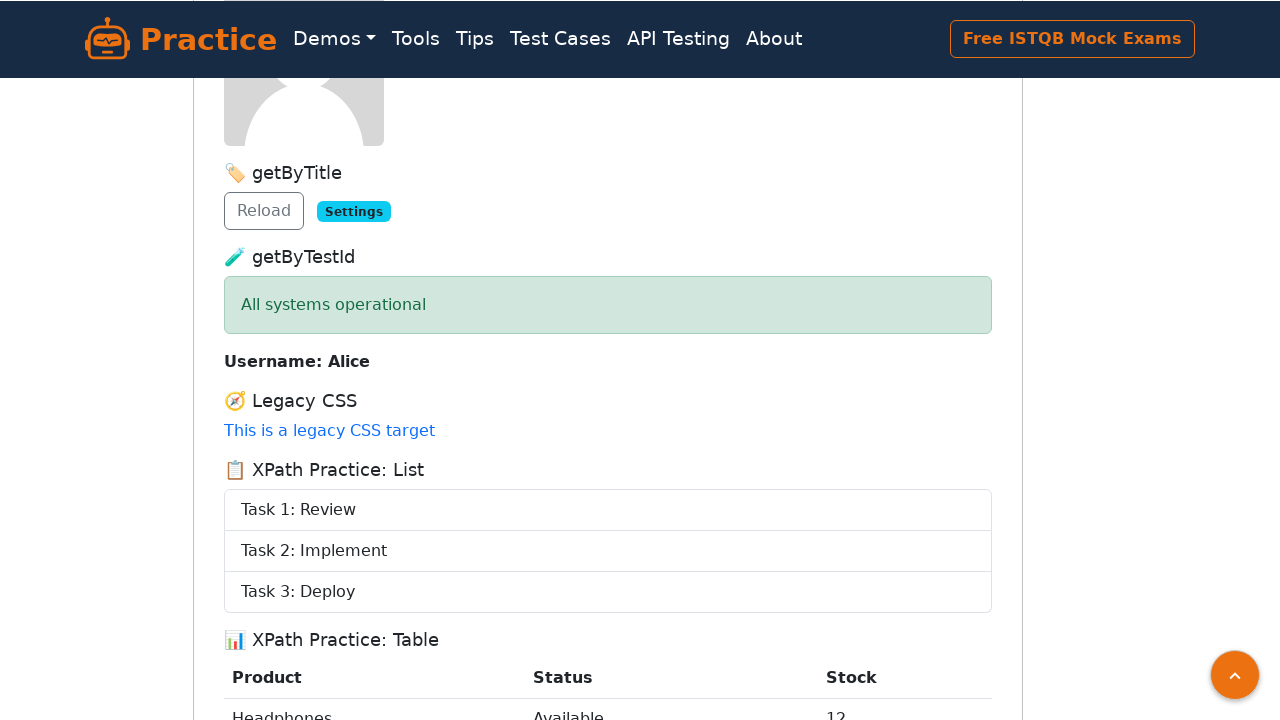

CSS element is now visible
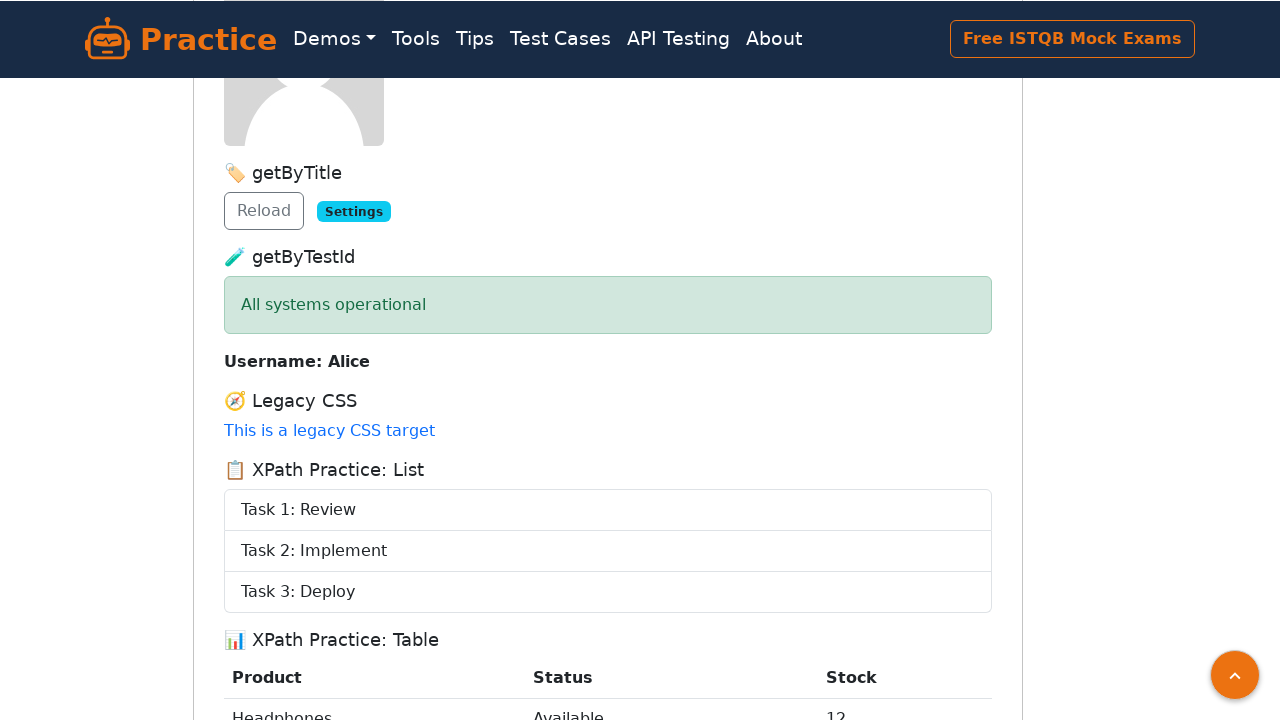

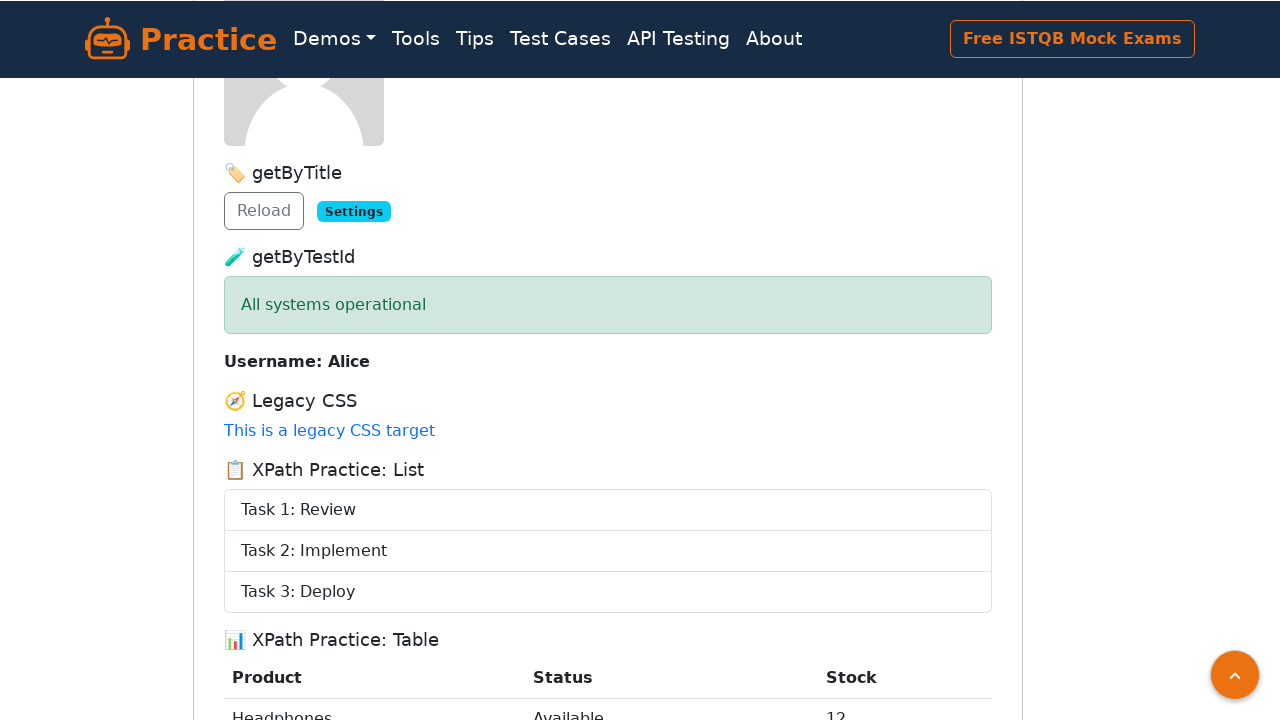